Tests an alternative approach to copying and pasting text between form fields using keyboard shortcuts directly on elements

Starting URL: https://demoqa.com/text-box

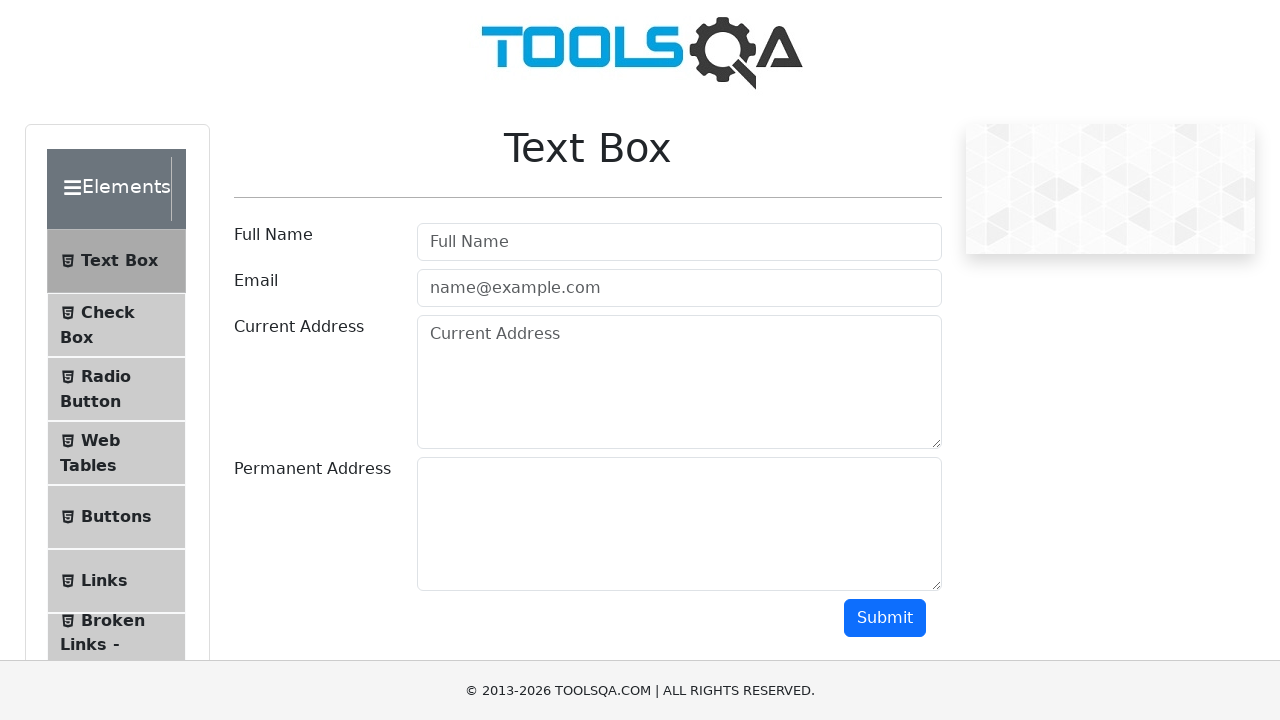

Filled fullname field with 'Kia Sari' on #userName
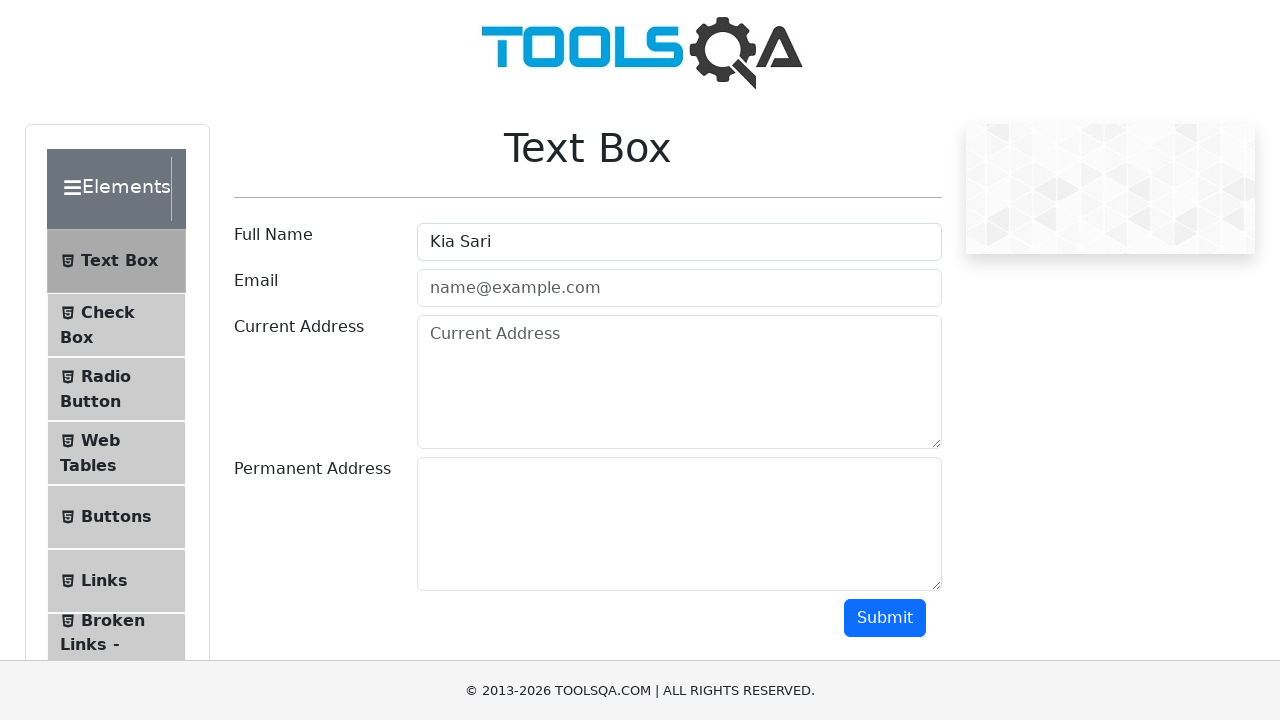

Filled email field with 'kia@kia.com' on #userEmail
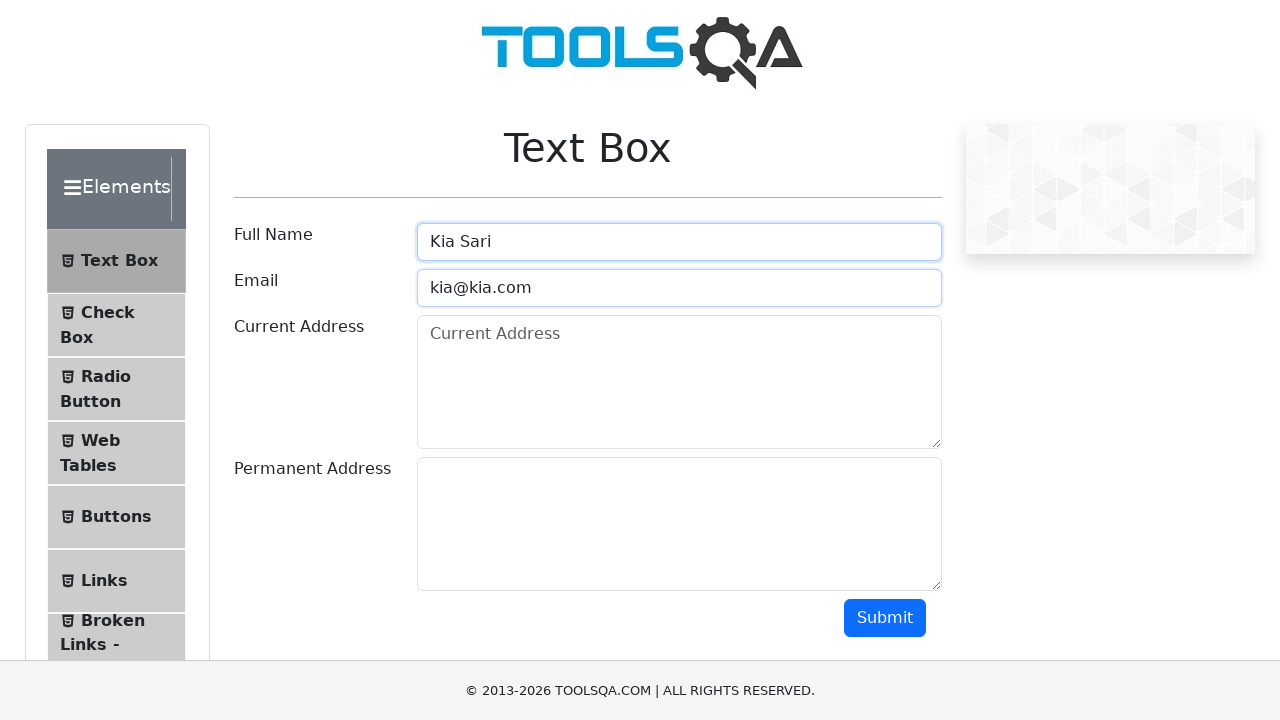

Filled current address field with 'McLean, Va 22102' on #currentAddress
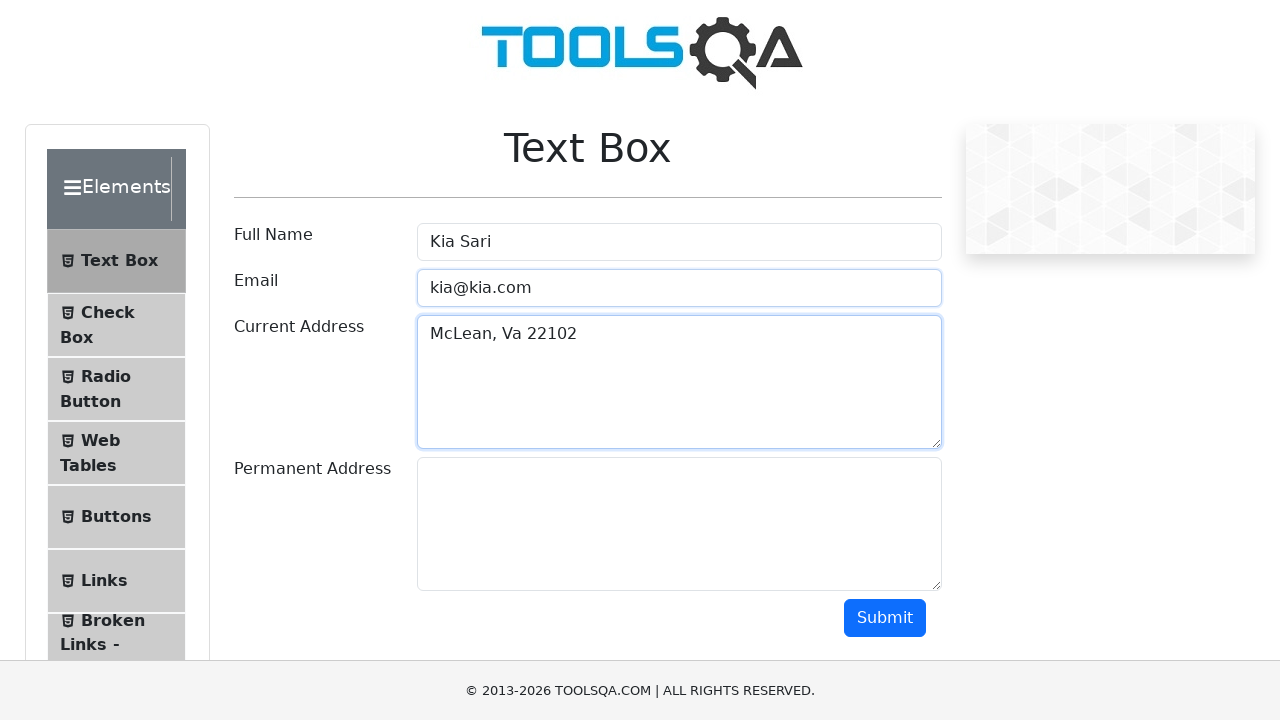

Clicked on current address field to focus it at (679, 382) on #currentAddress
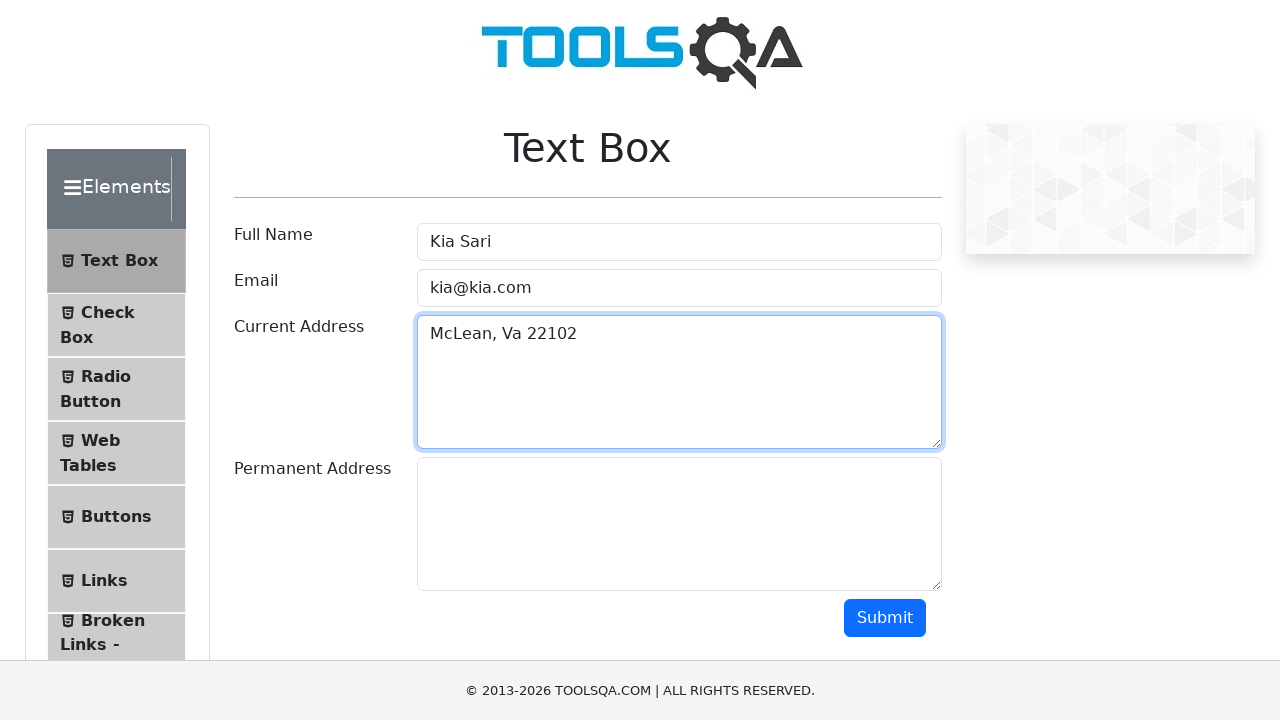

Selected all text in current address field using Ctrl+A
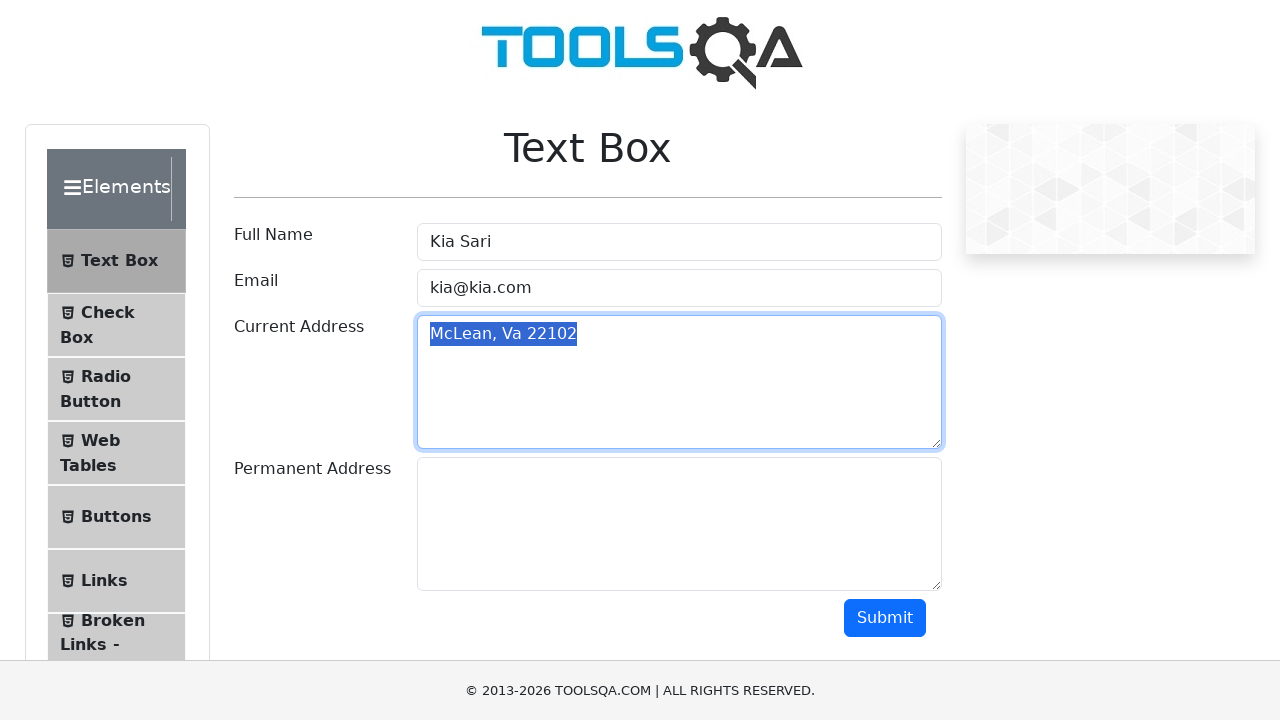

Copied current address text using Ctrl+C
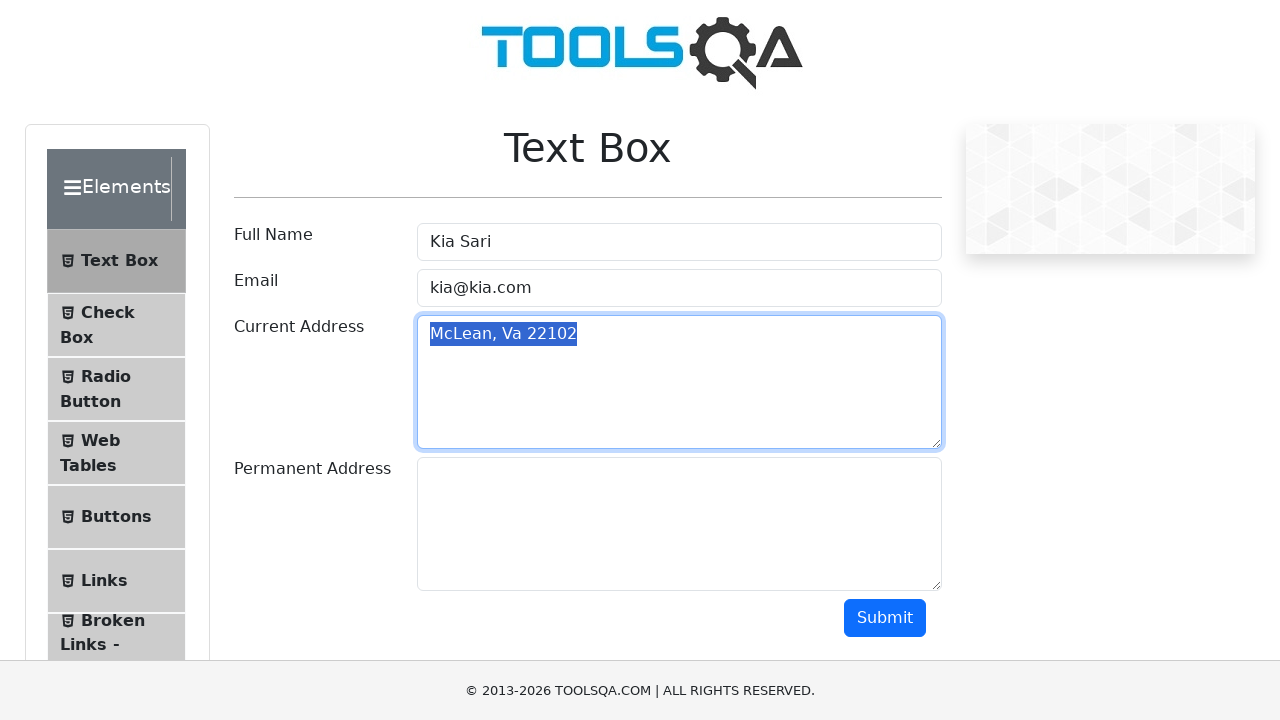

Clicked on permanent address field to focus it at (679, 524) on #permanentAddress
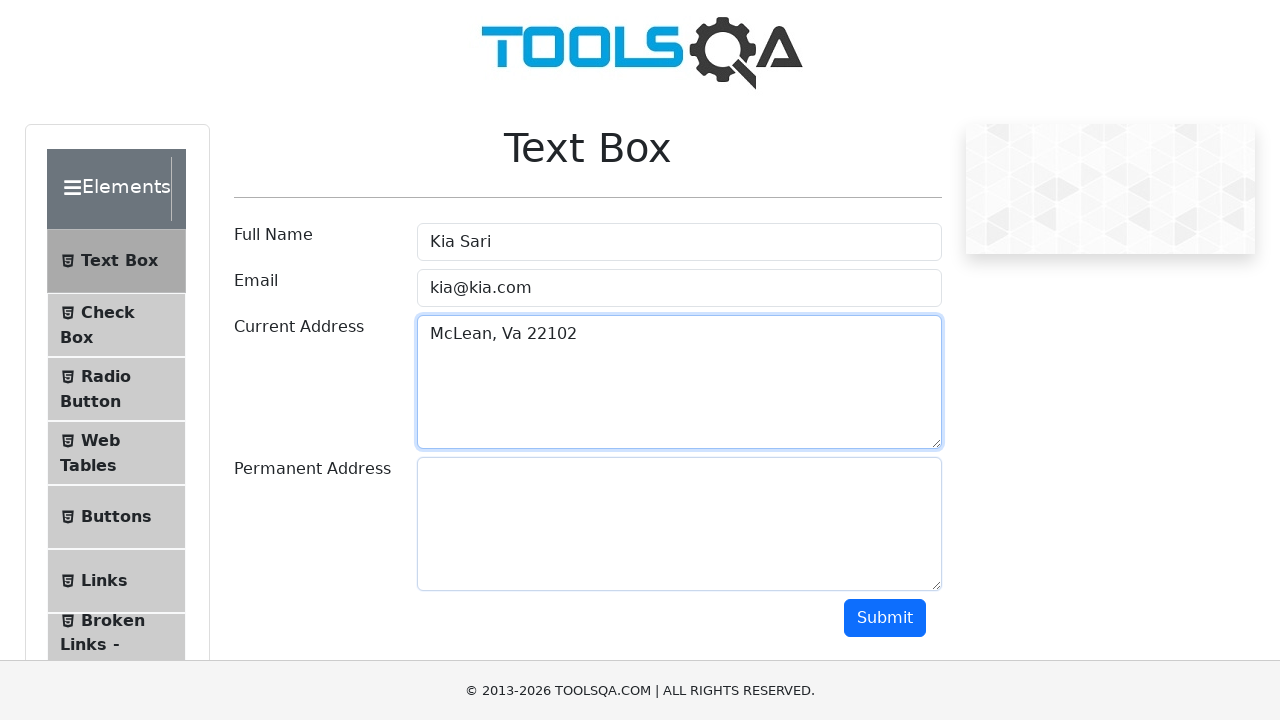

Pasted address text into permanent address field using Ctrl+V
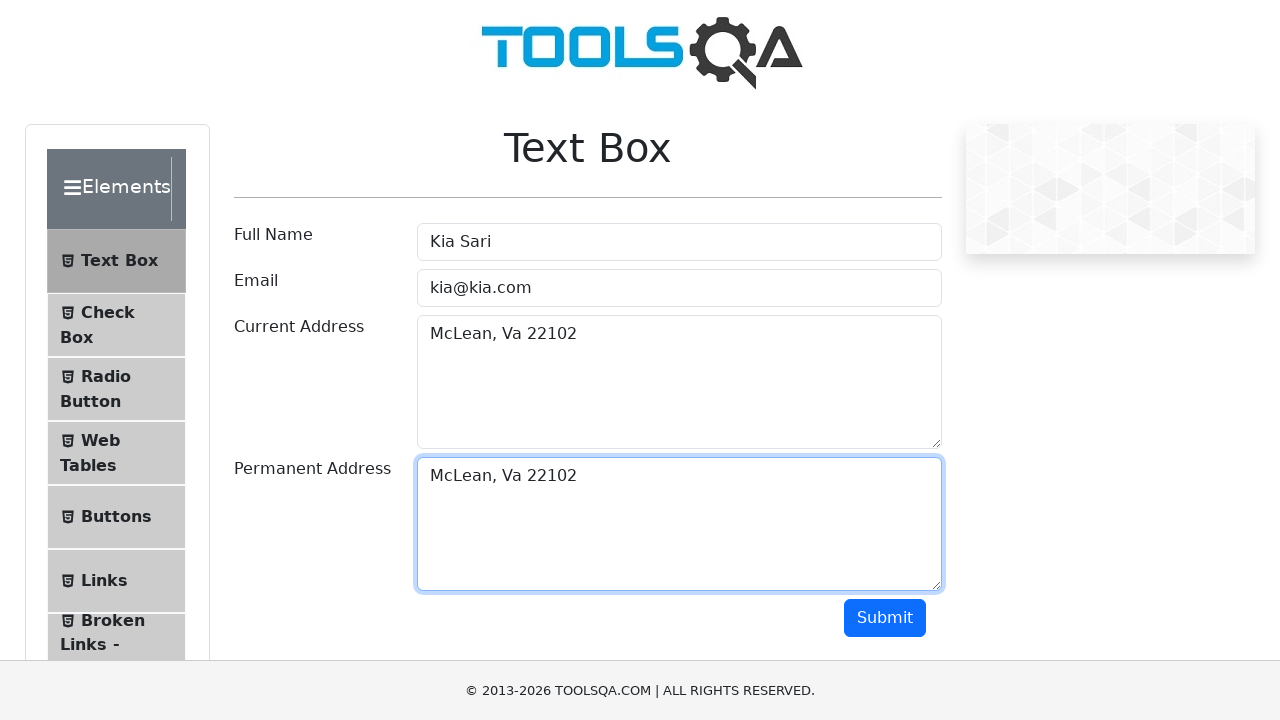

Waited 500ms for paste action to complete
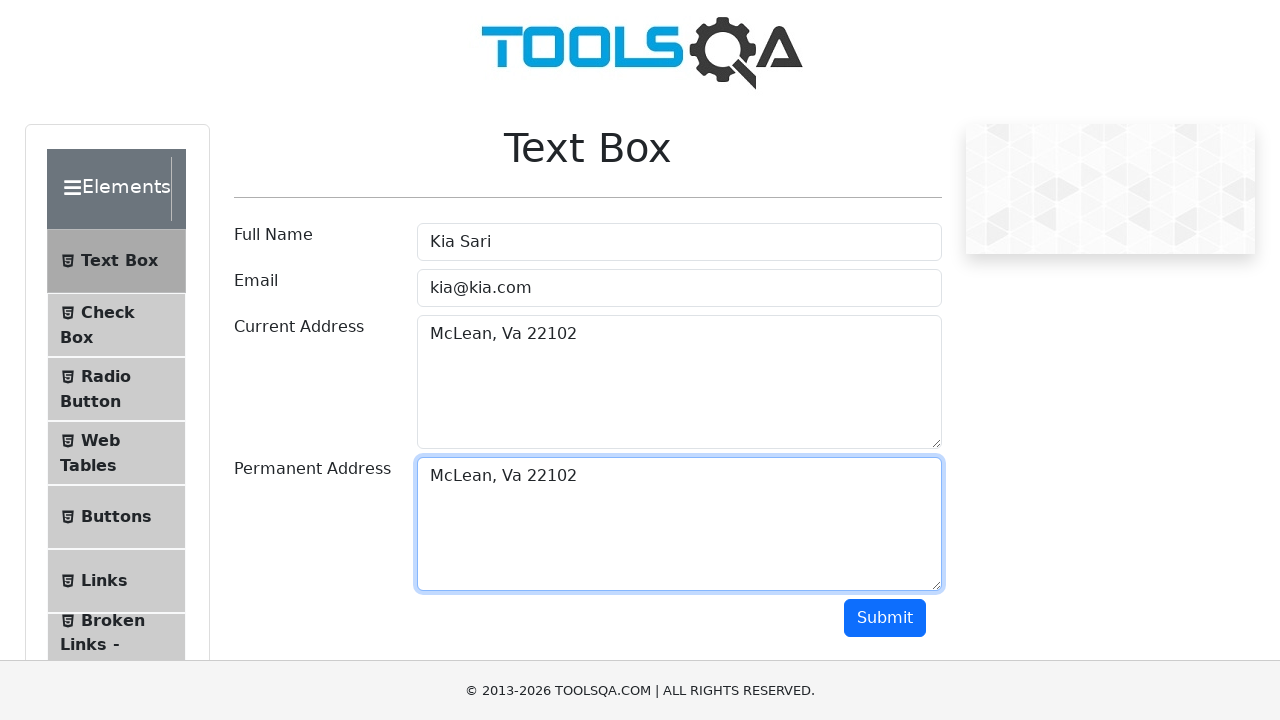

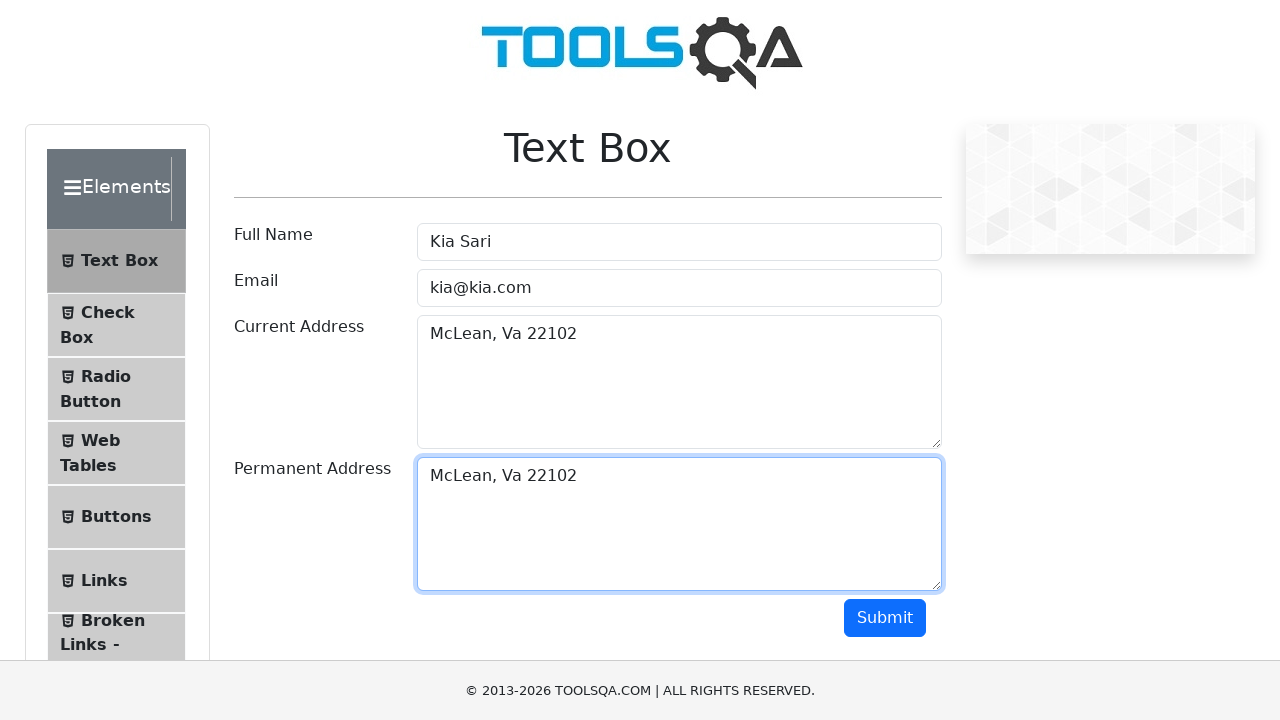